Tests hovering over the registration link on the login page to verify hover interaction works

Starting URL: https://nikita-filonov.github.io/qa-automation-engineer-ui-course/#/auth/login

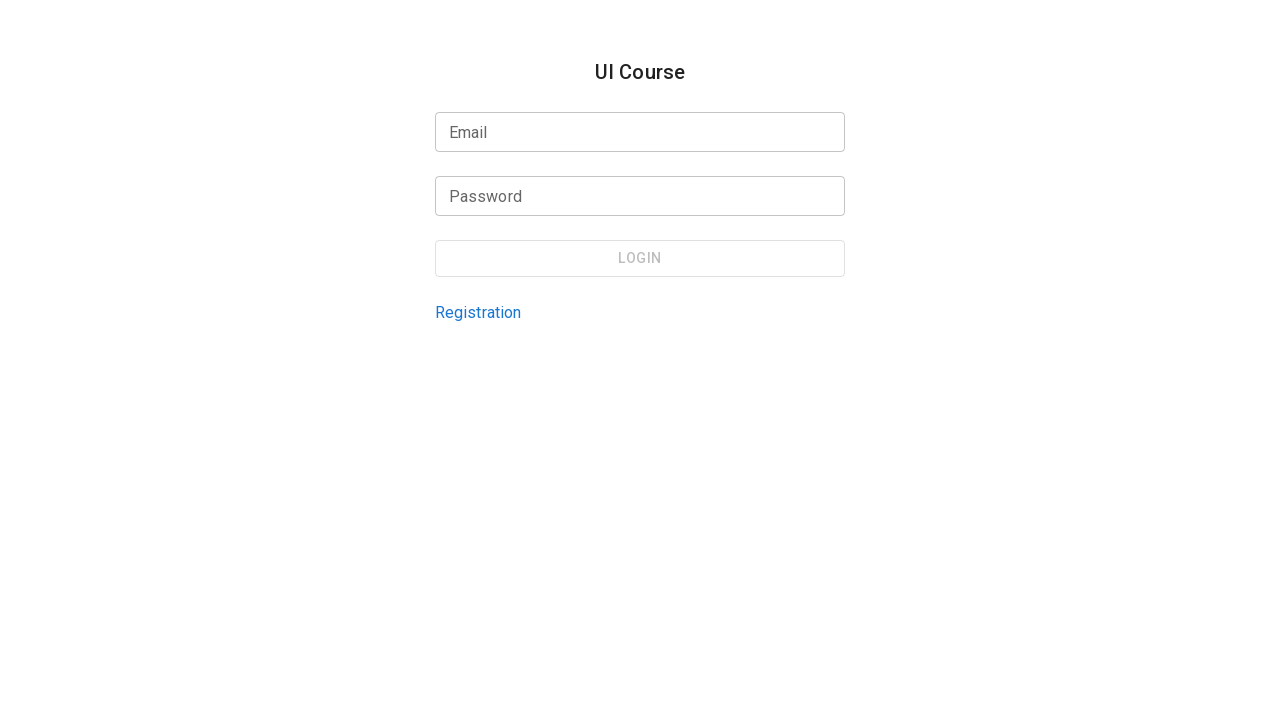

Navigated to login page
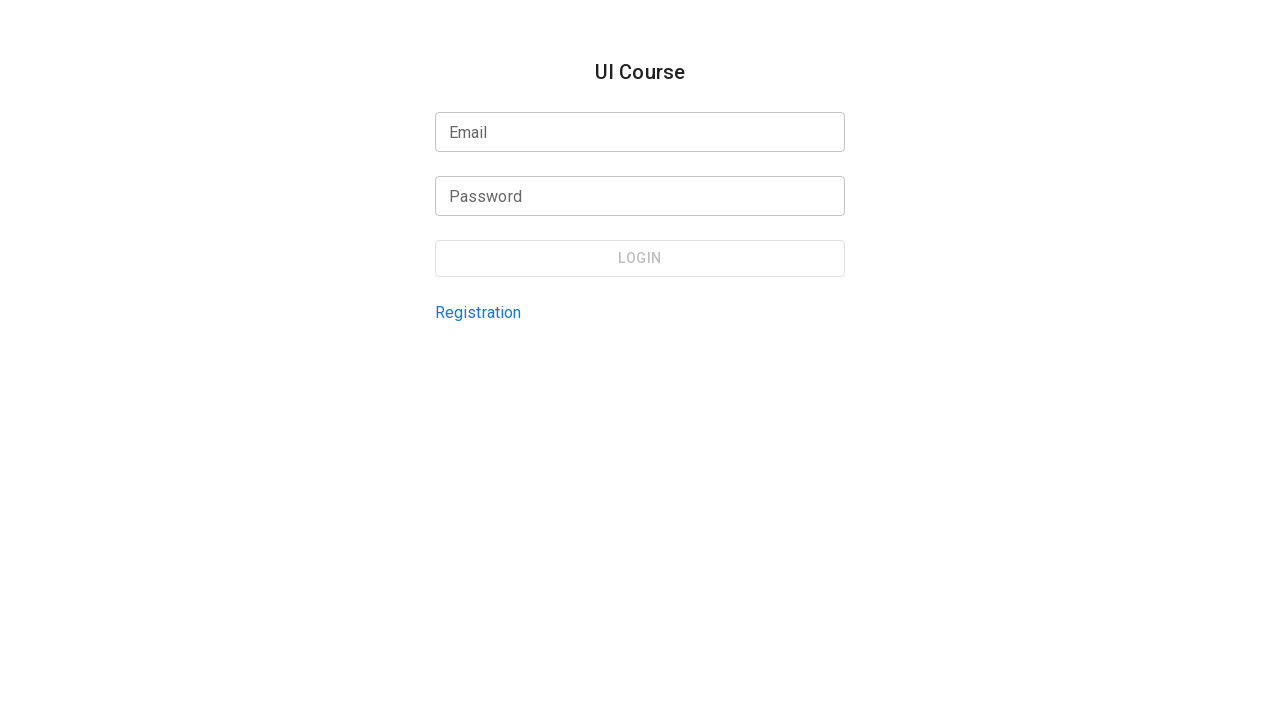

Located registration link by test id
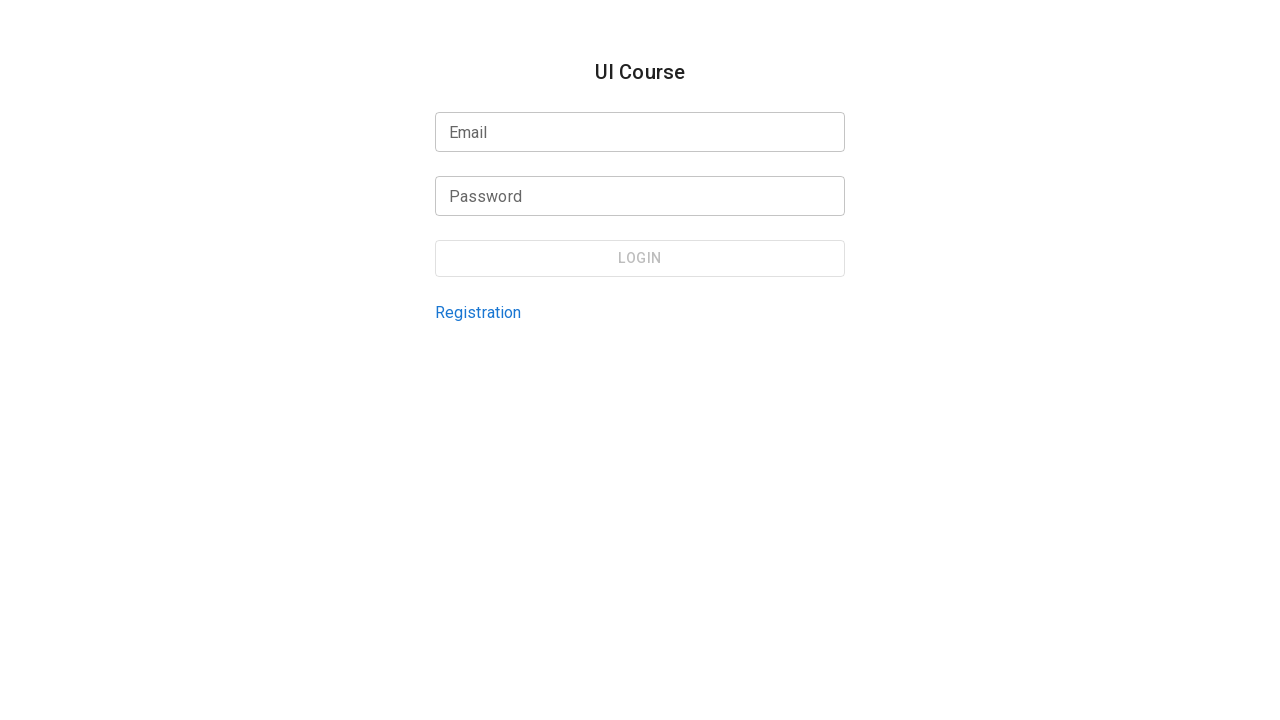

Hovered over registration link to verify hover interaction at (478, 312) on internal:testid=[data-testid="login-page-registration-link"s]
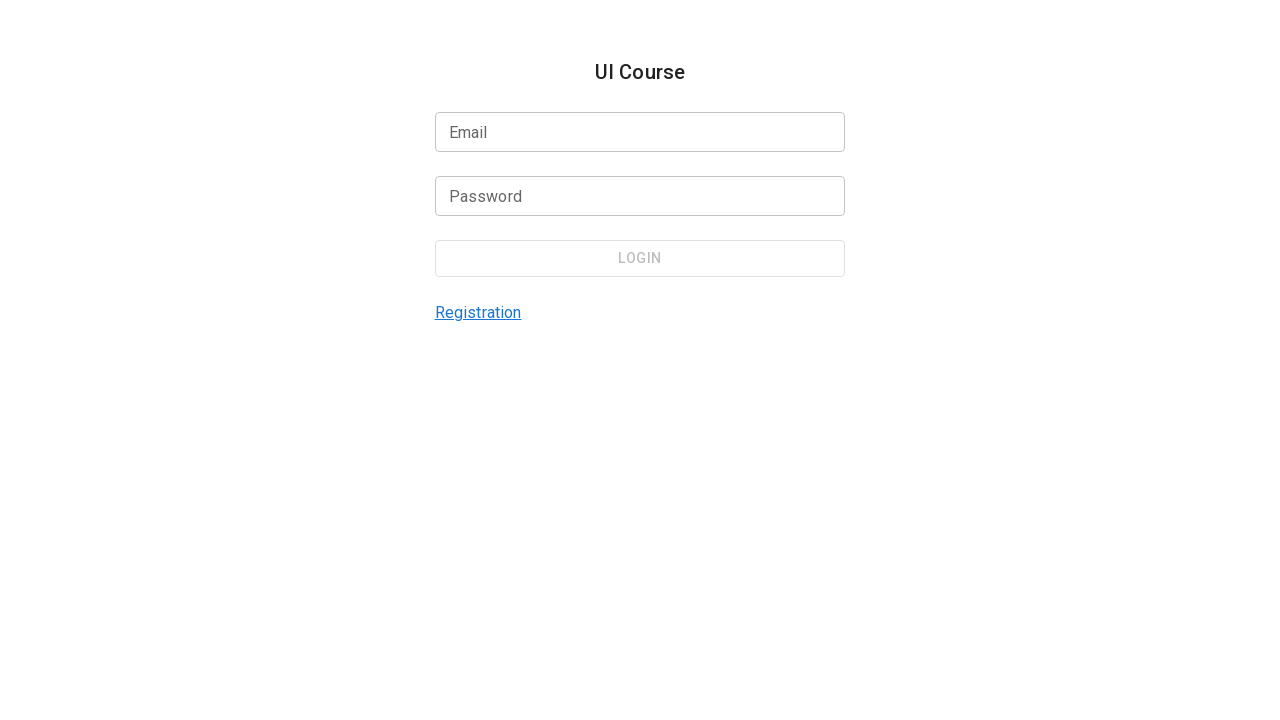

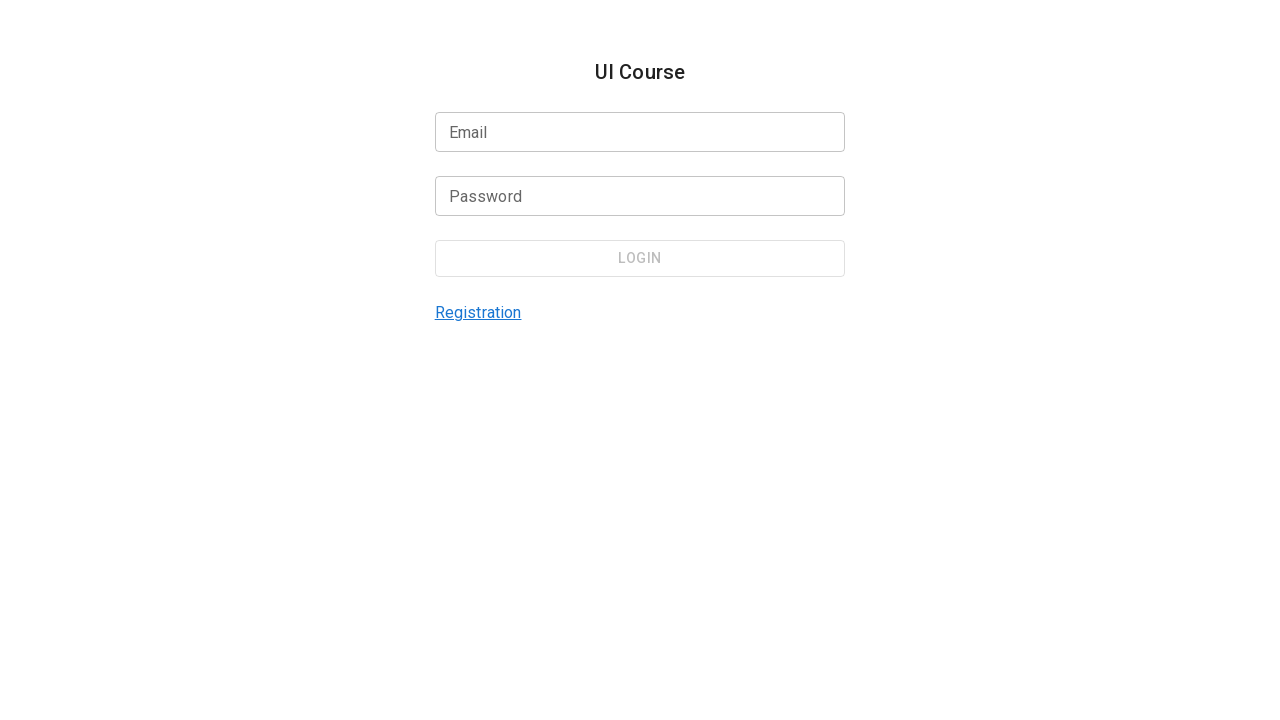